Navigates to a Selenium practice page and maximizes the browser window

Starting URL: https://vctcpune.com/selenium/practice.html

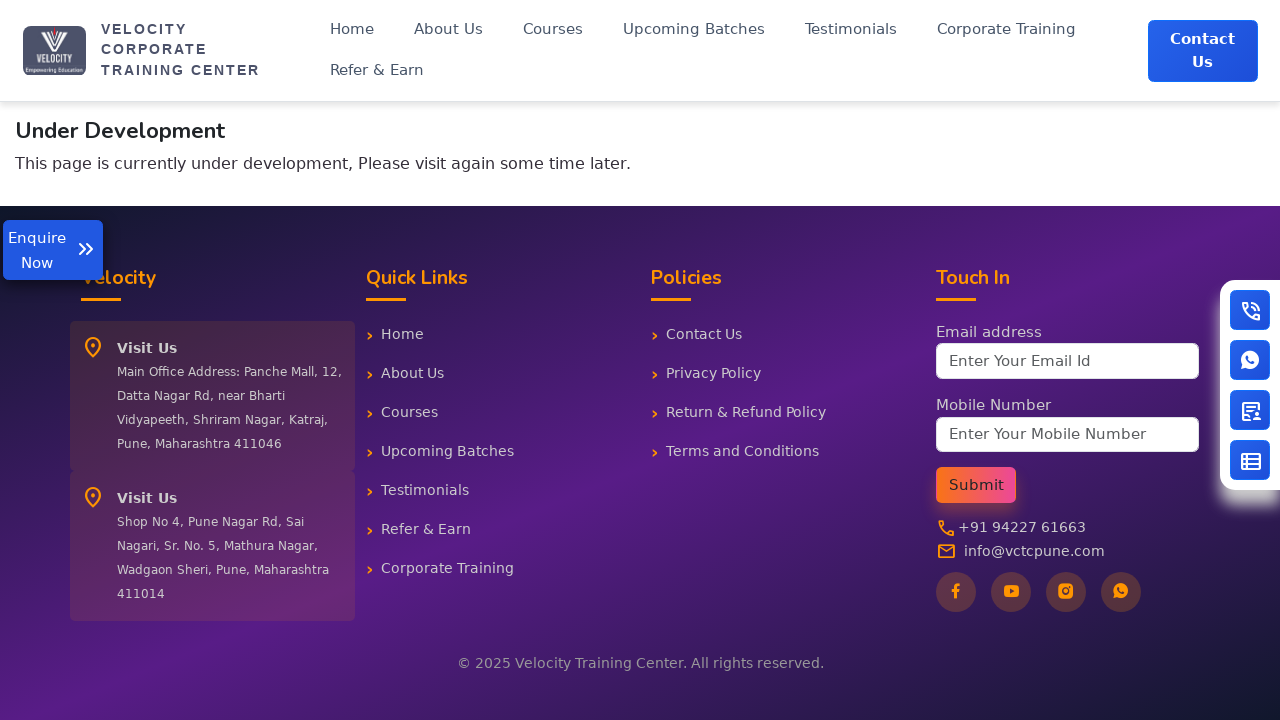

Waited for page to fully load at https://vctcpune.com/selenium/practice.html
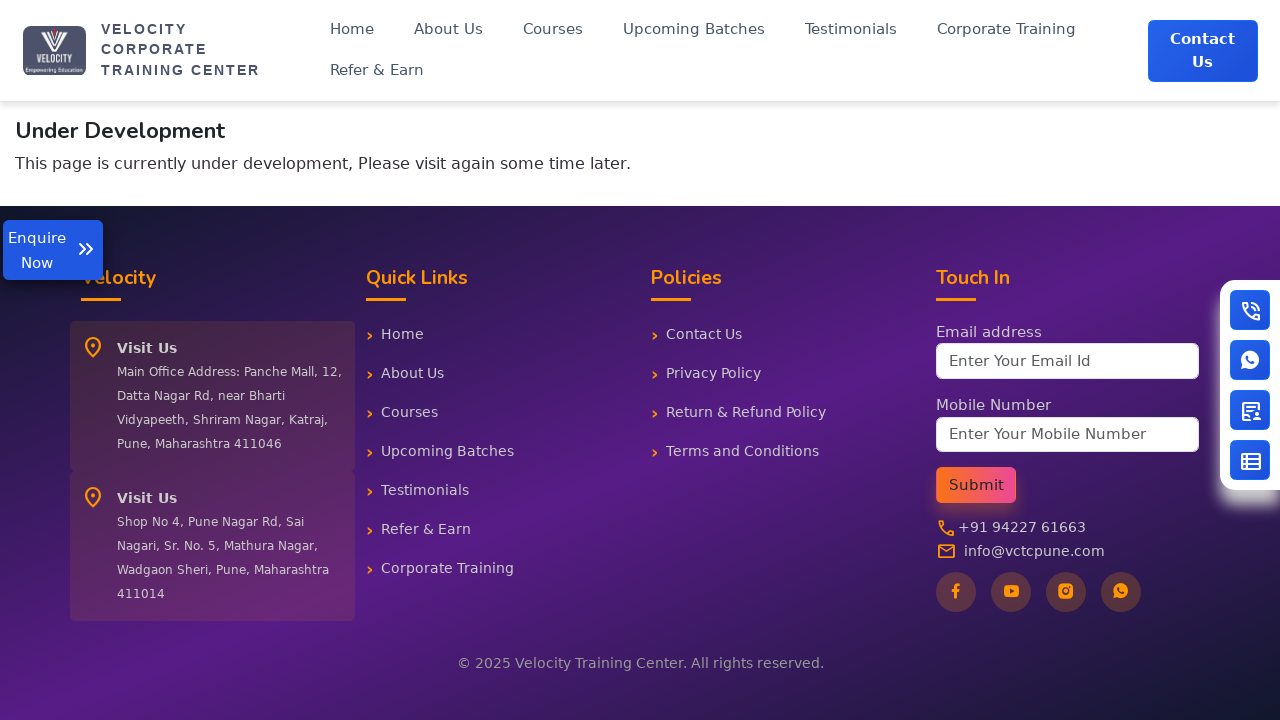

Maximized browser window
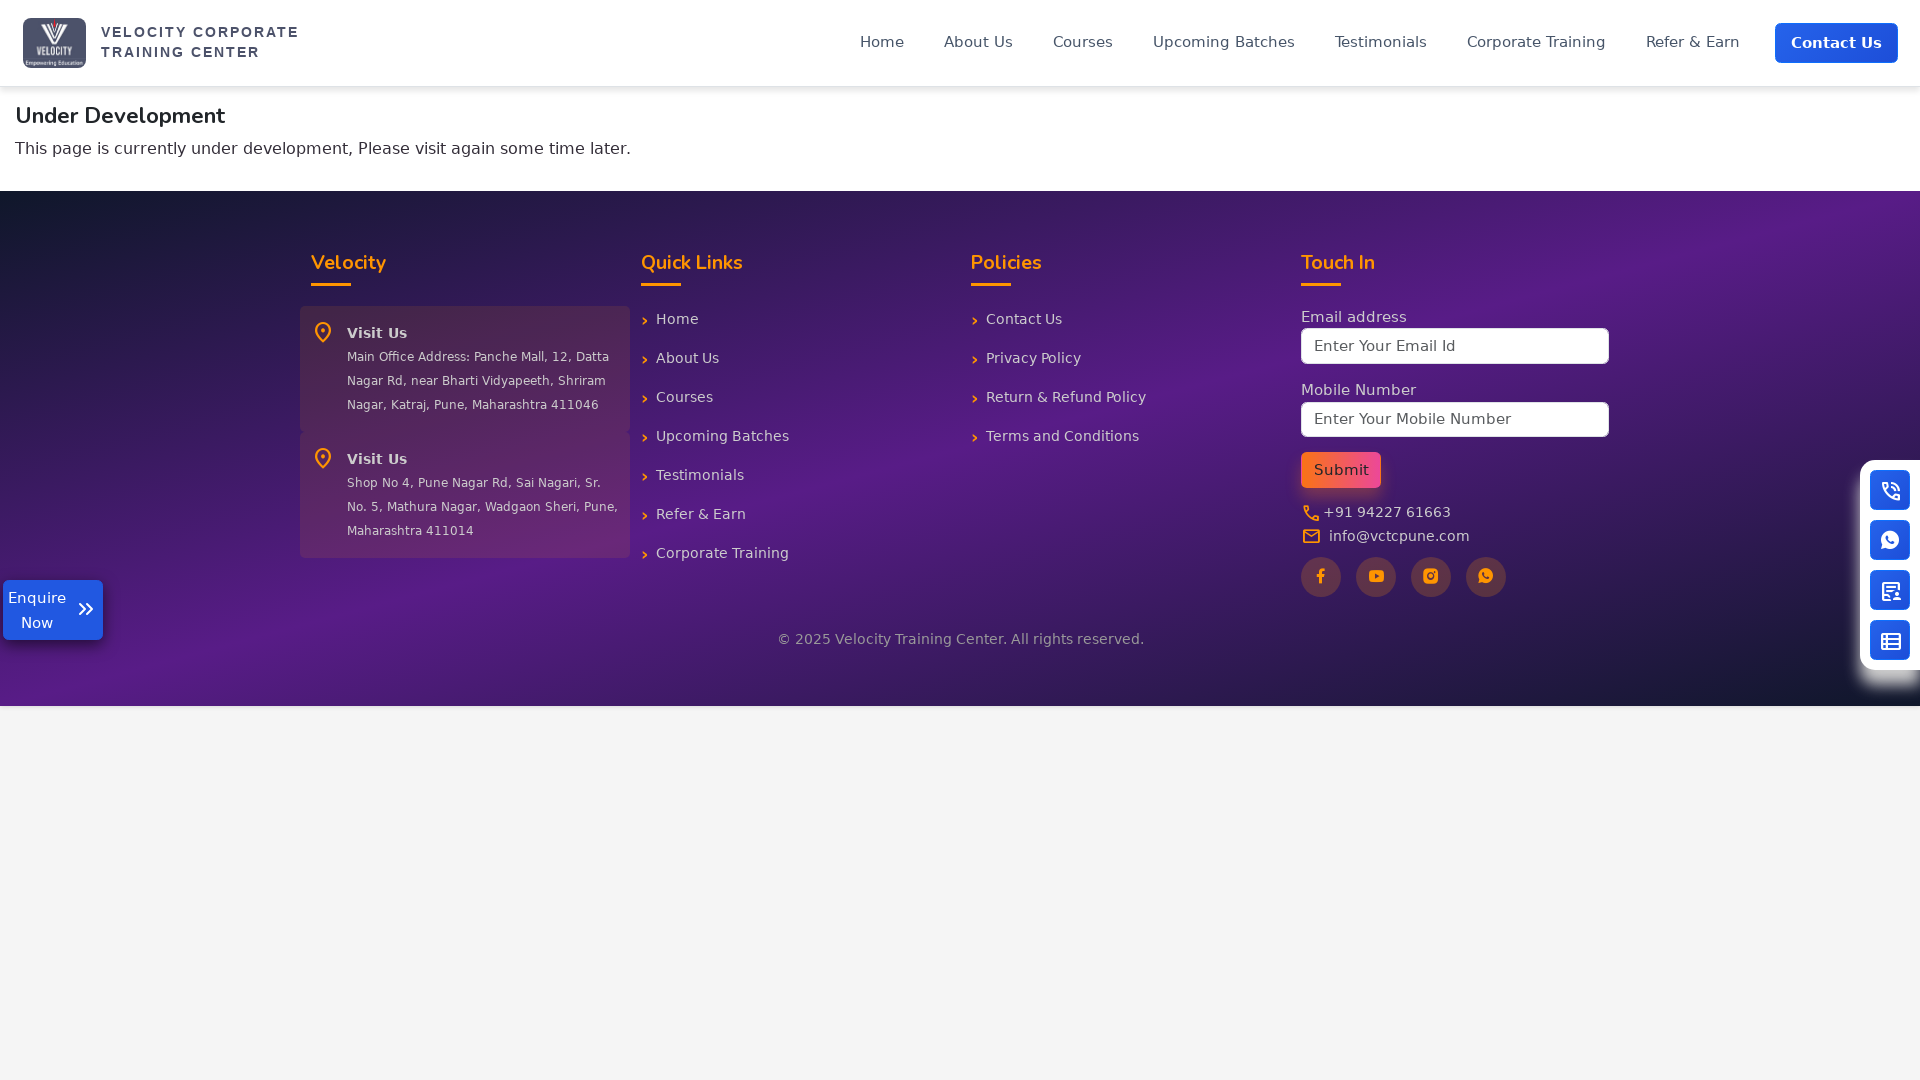

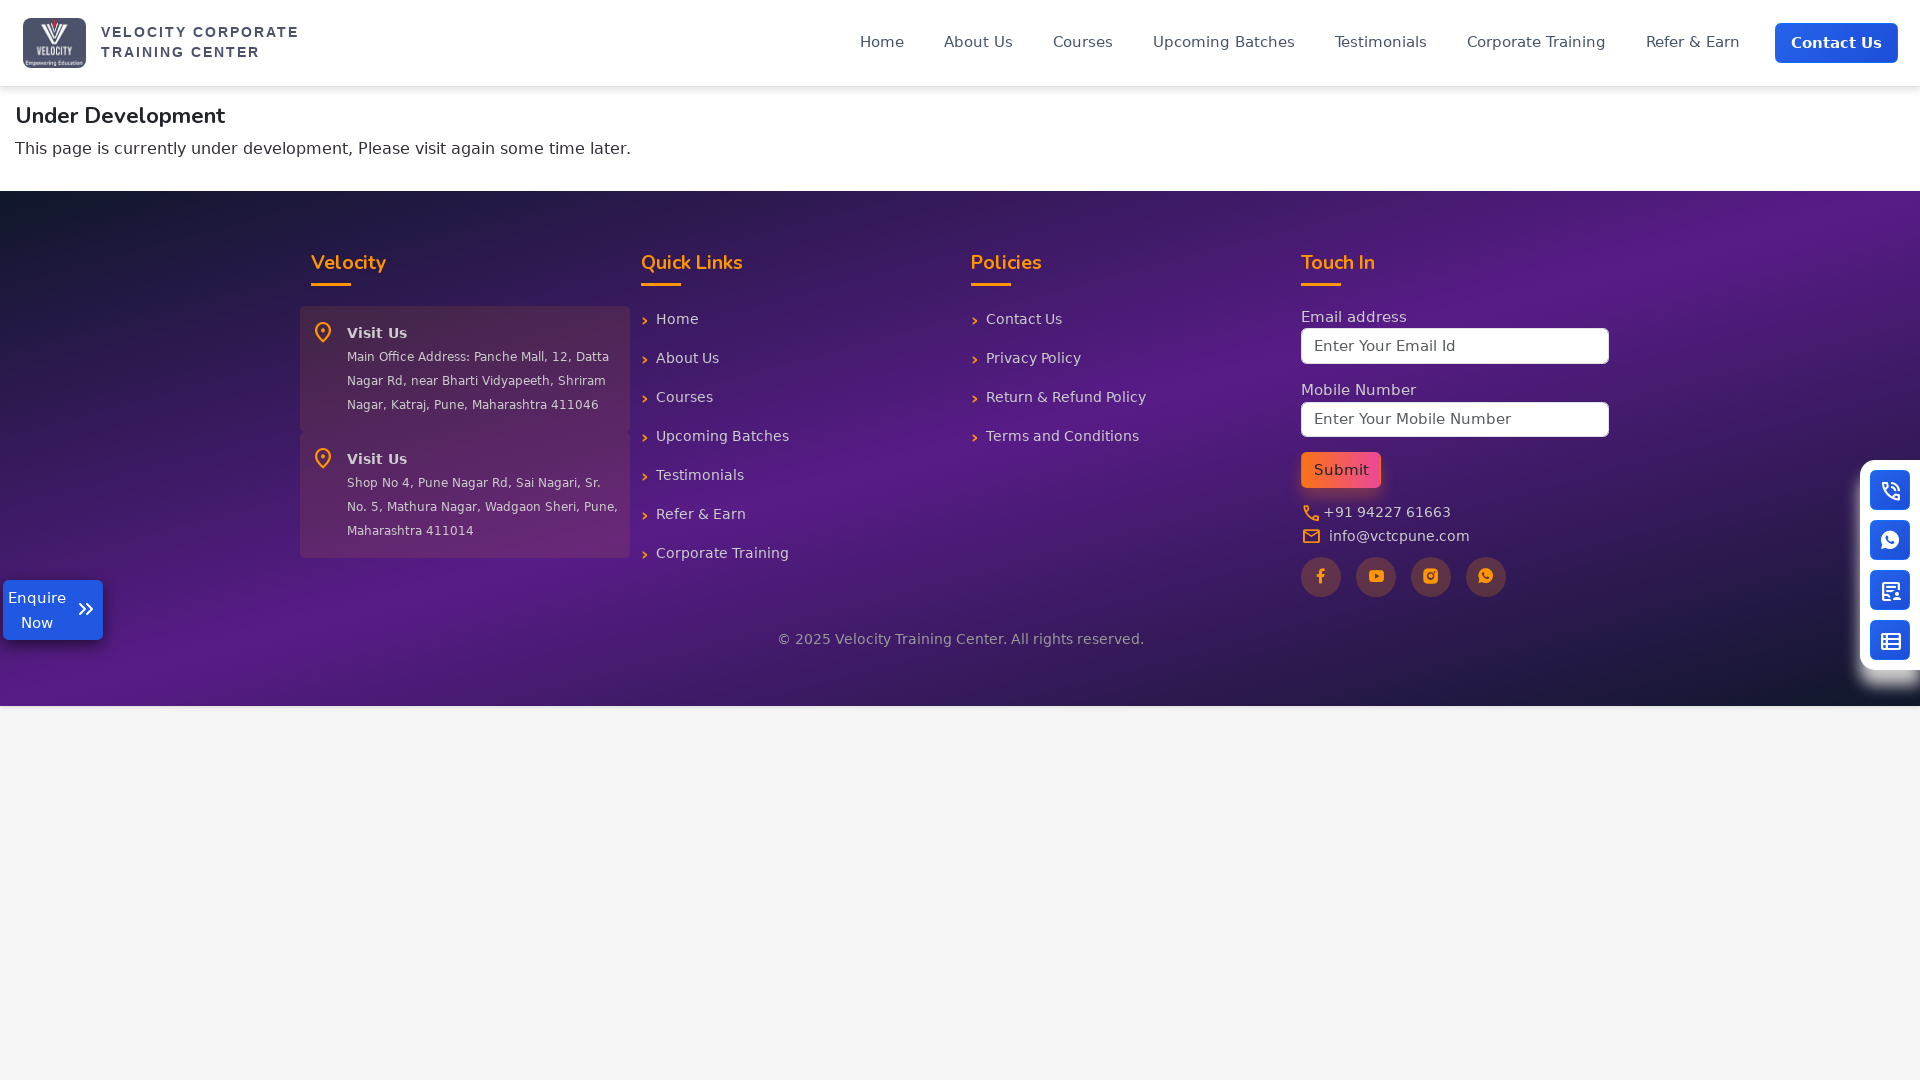